Tests browsing languages starting with letter J by navigating through the Browse Languages menu

Starting URL: http://www.99-bottles-of-beer.net/

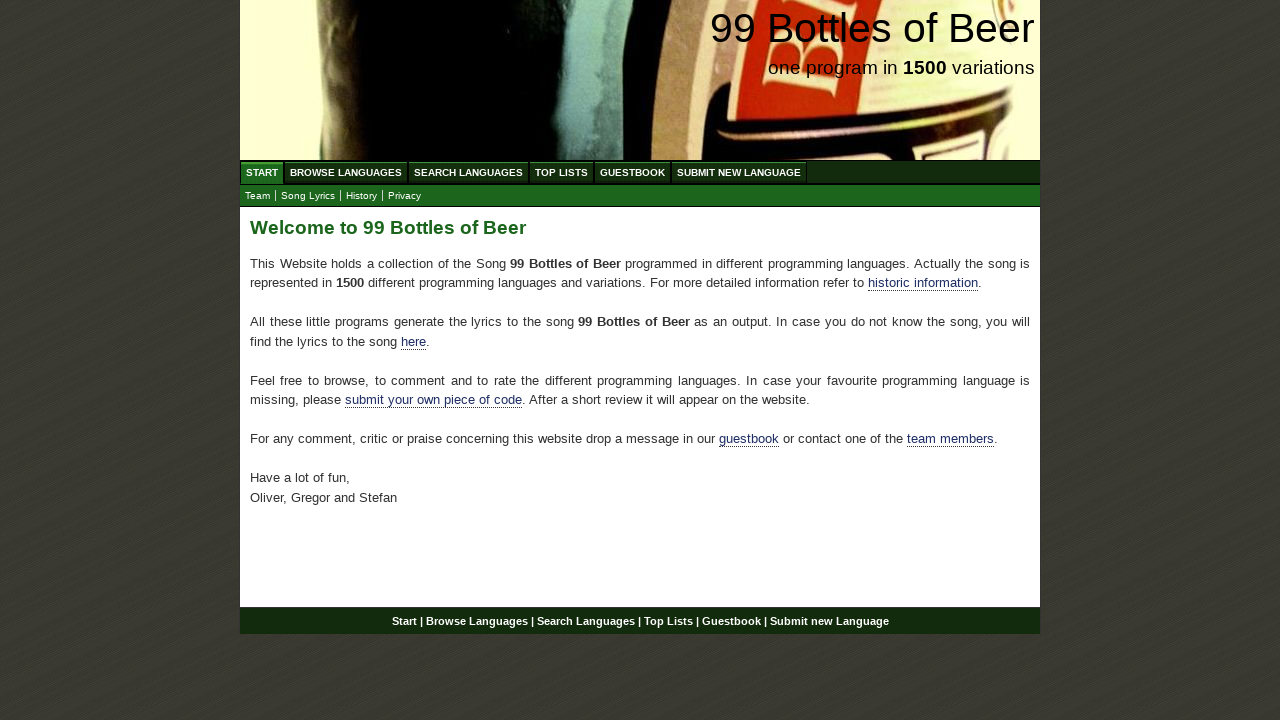

Clicked on Browse Languages menu link at (346, 172) on a[href='/abc.html']
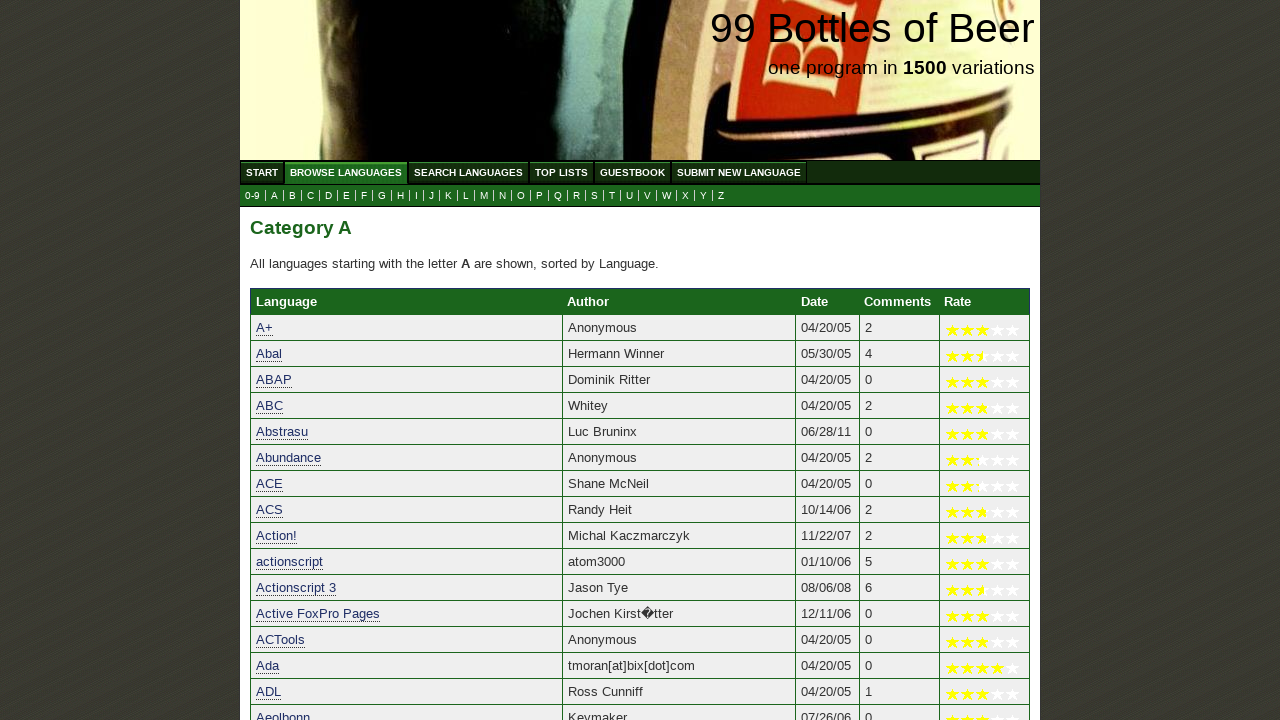

Clicked on letter J to browse languages starting with J at (432, 196) on a[href='j.html']
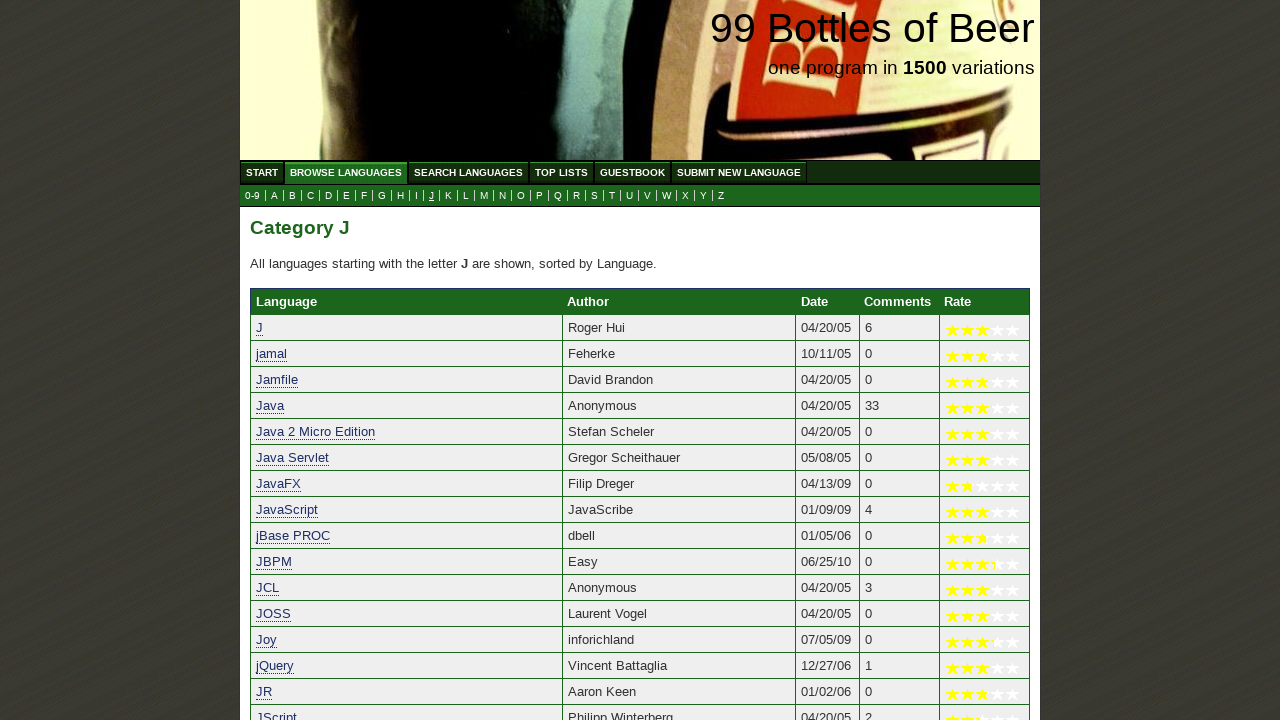

Language results page loaded successfully
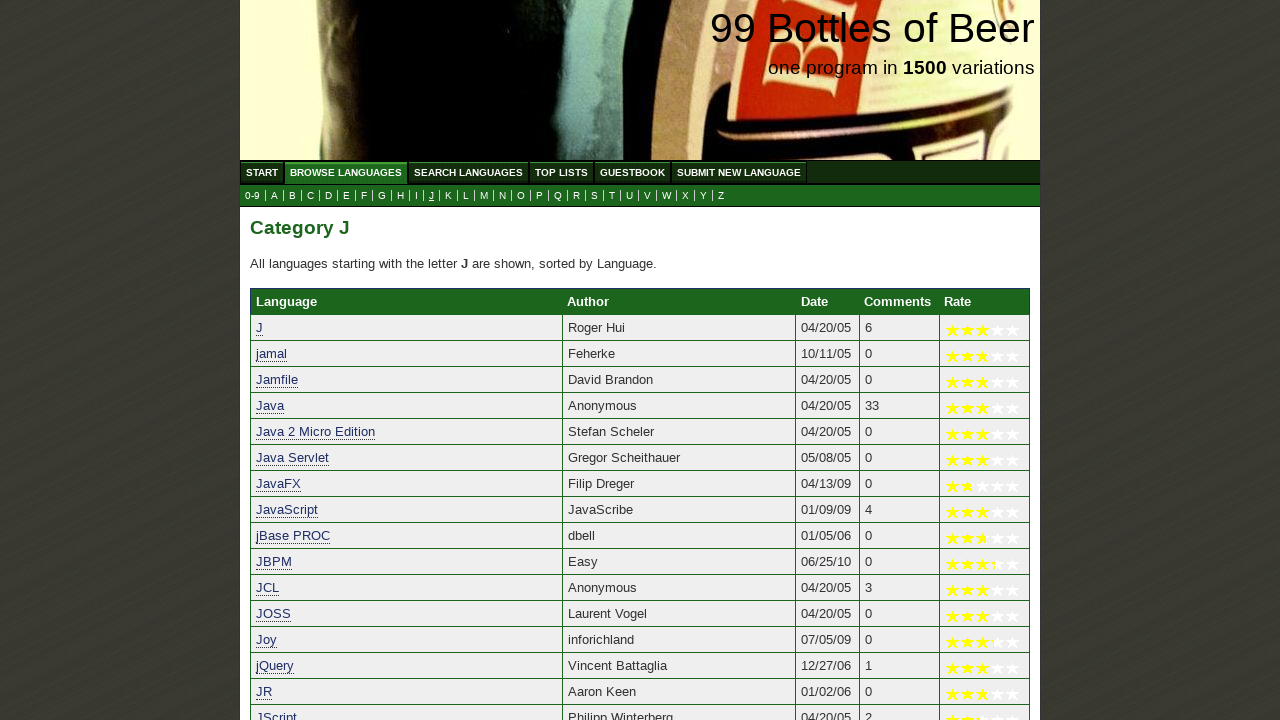

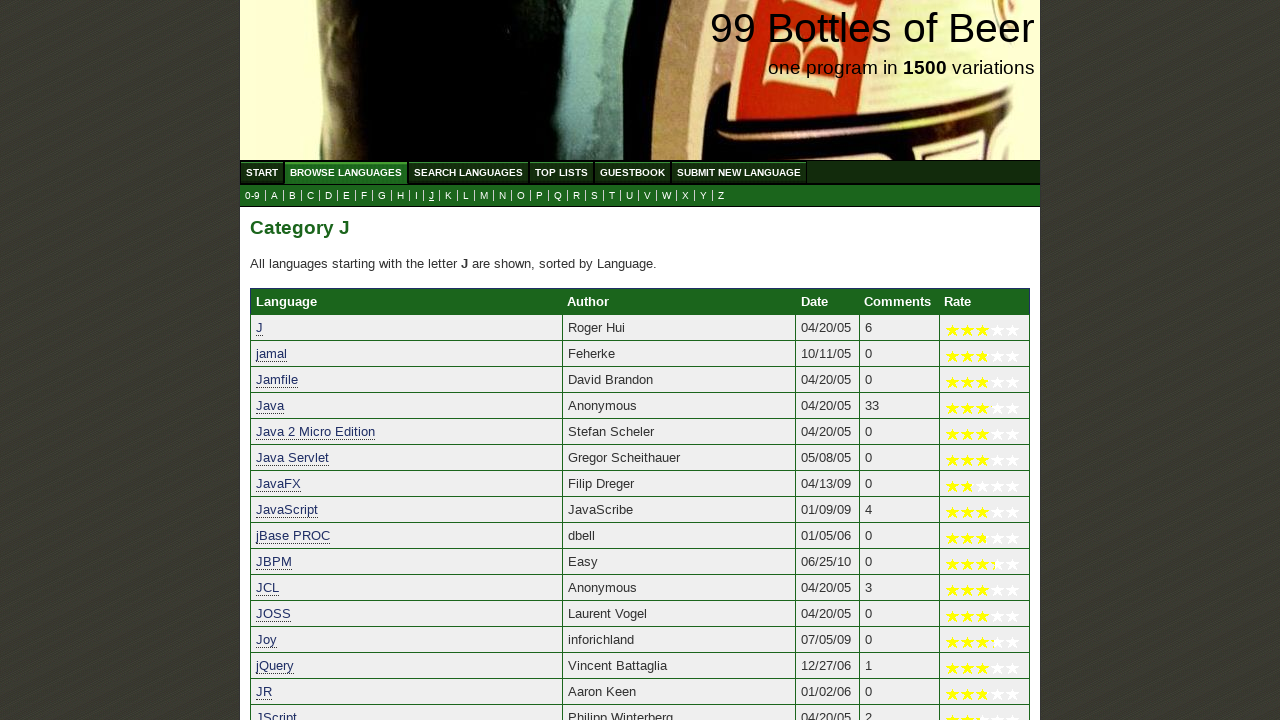